Tests element highlighting functionality by finding an element on the page and applying a temporary red dashed border style using JavaScript execution, then reverting the style back after a delay.

Starting URL: http://the-internet.herokuapp.com/large

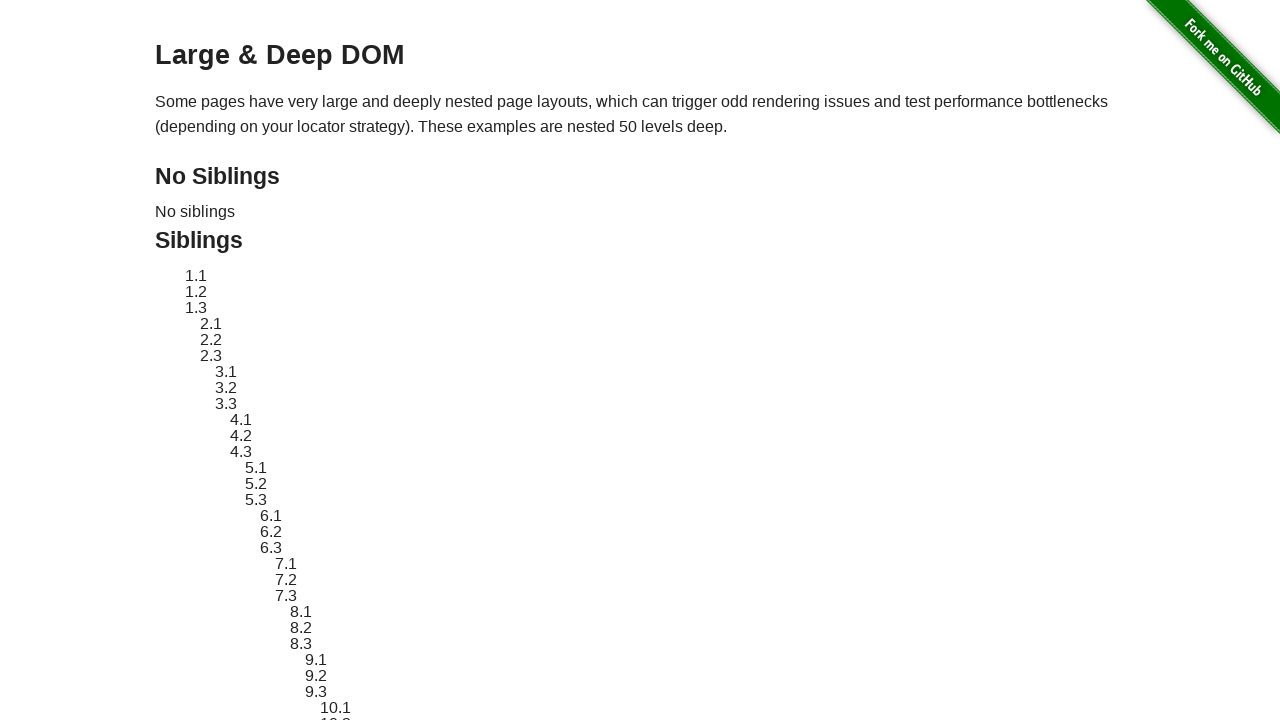

Located target element #sibling-2.3
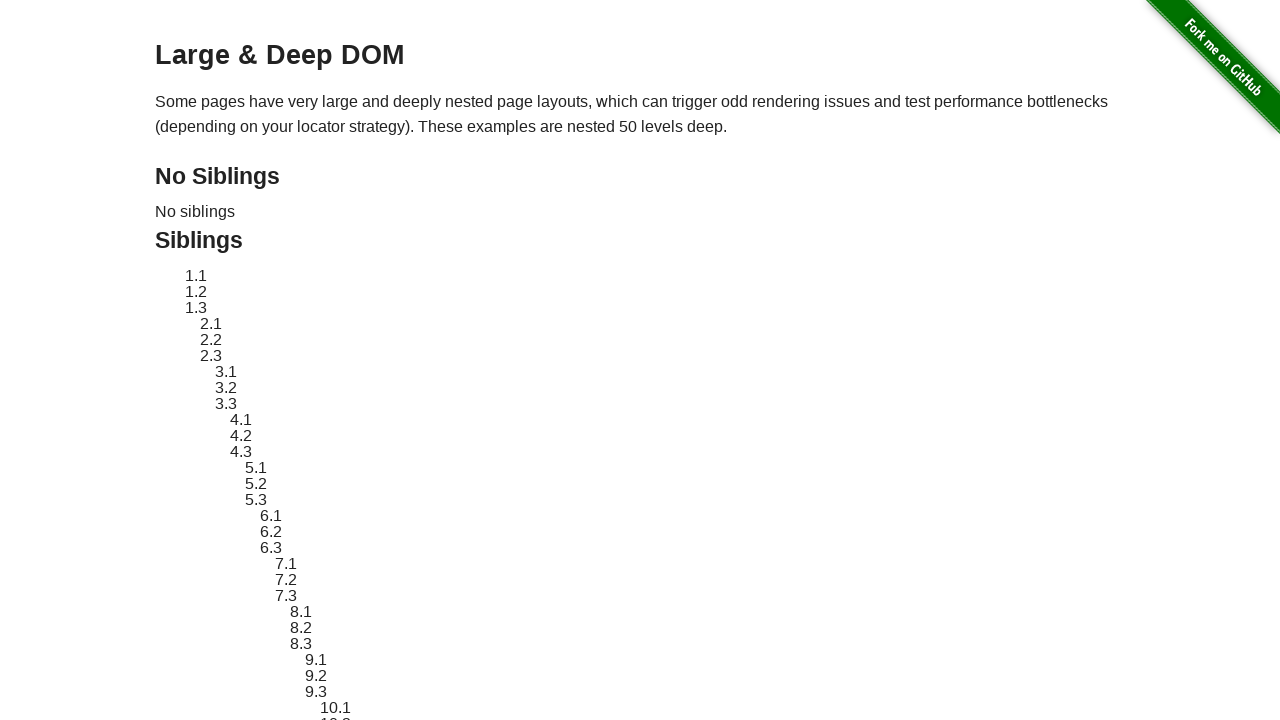

Retrieved original style attribute from target element
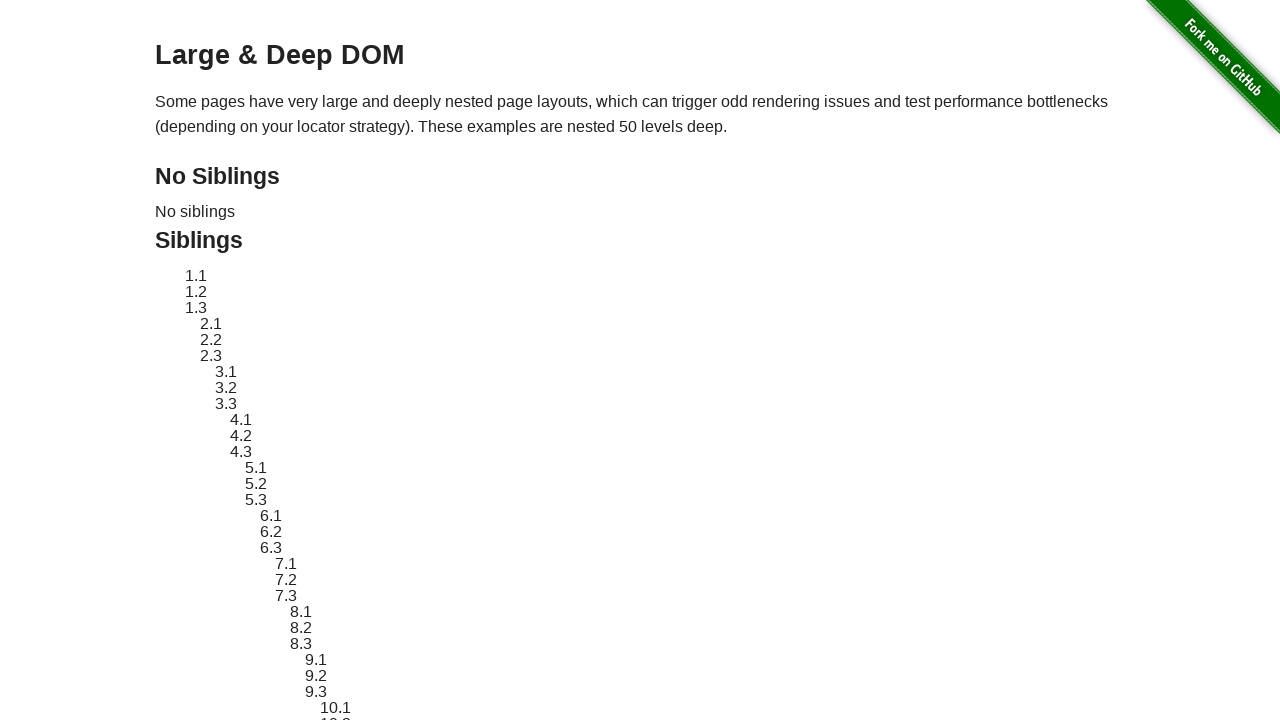

Applied red dashed border highlight style to target element
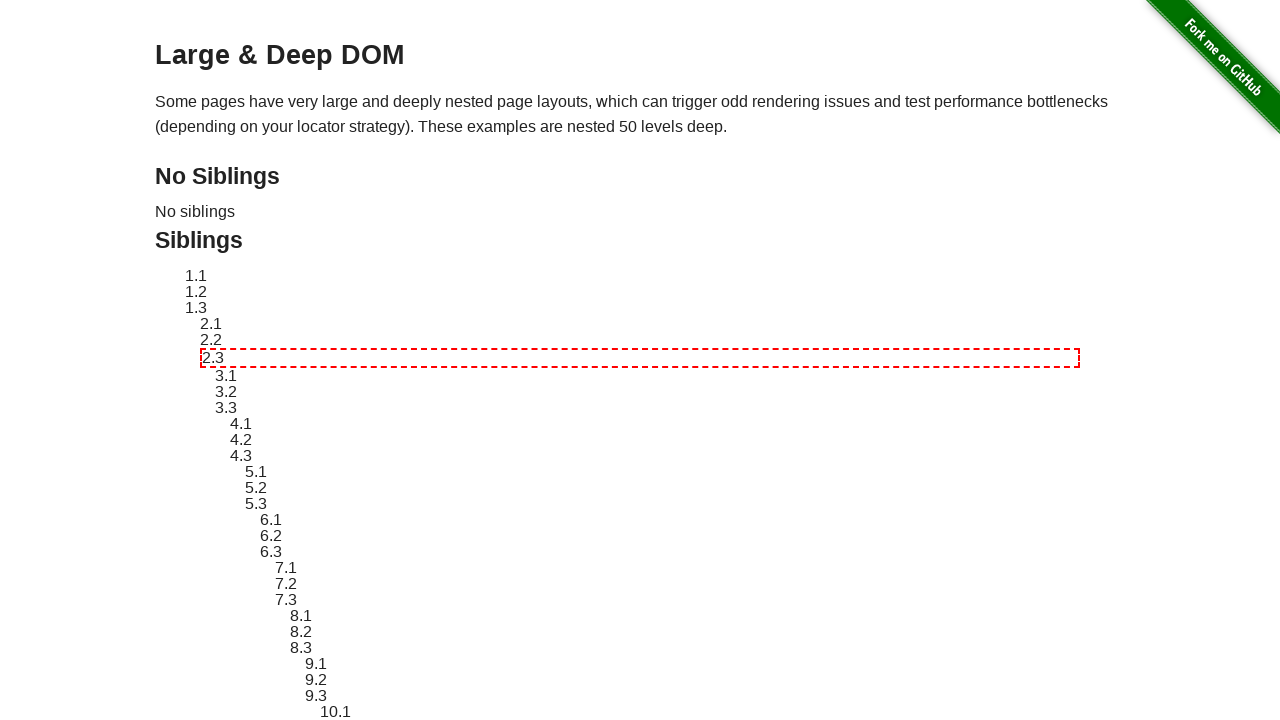

Waited 2 seconds to display the highlight
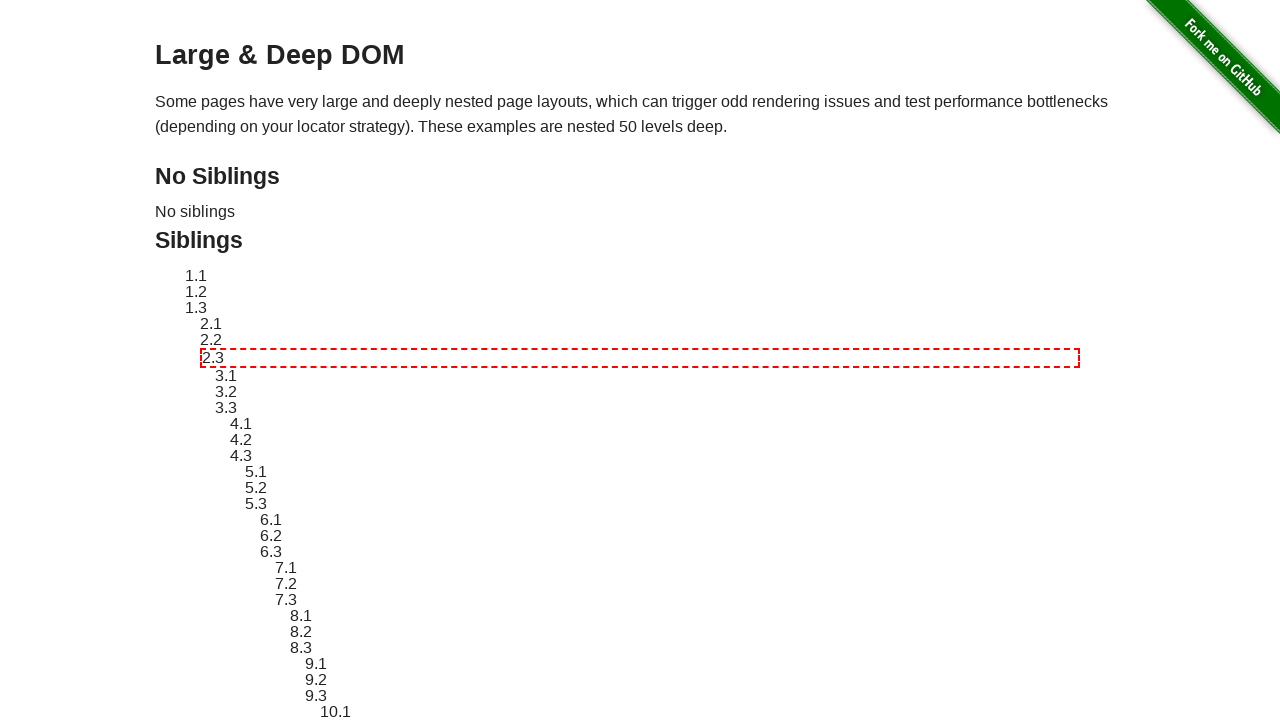

Reverted target element style back to original
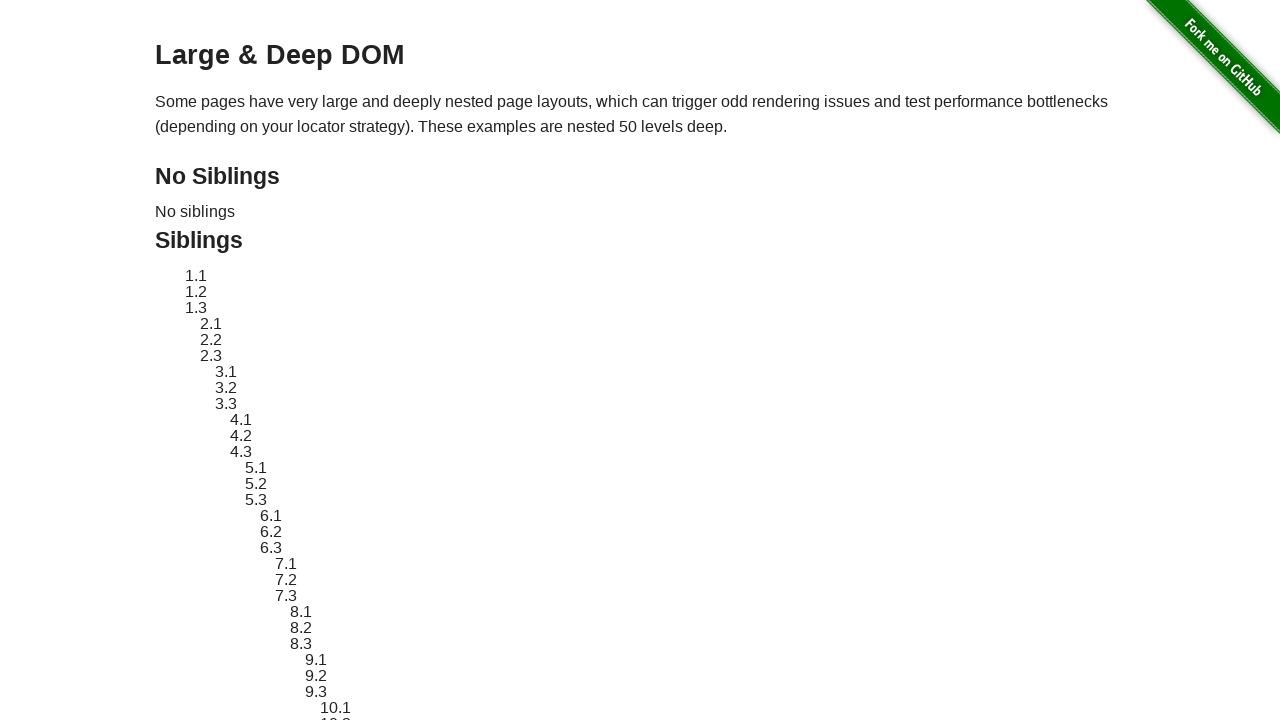

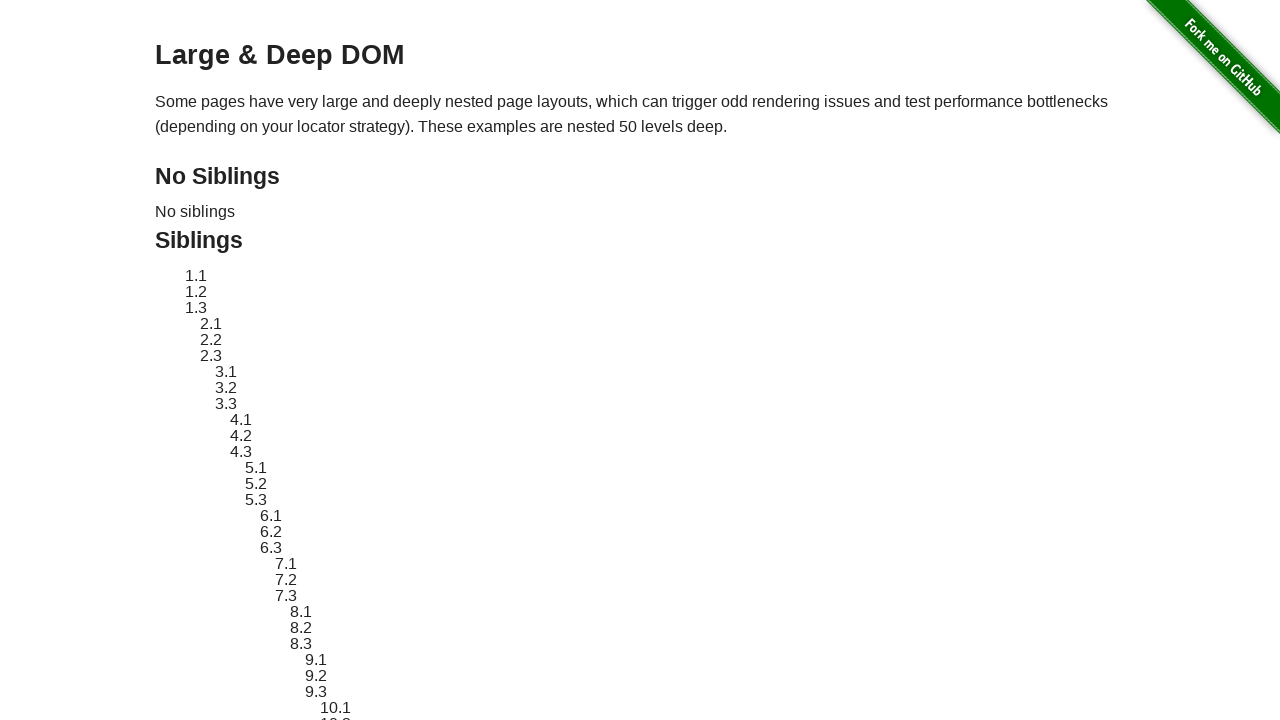